Tests the sorting functionality of a vegetable/fruit table by clicking the column header and verifying the items are sorted alphabetically

Starting URL: https://rahulshettyacademy.com/seleniumPractise/#/offers

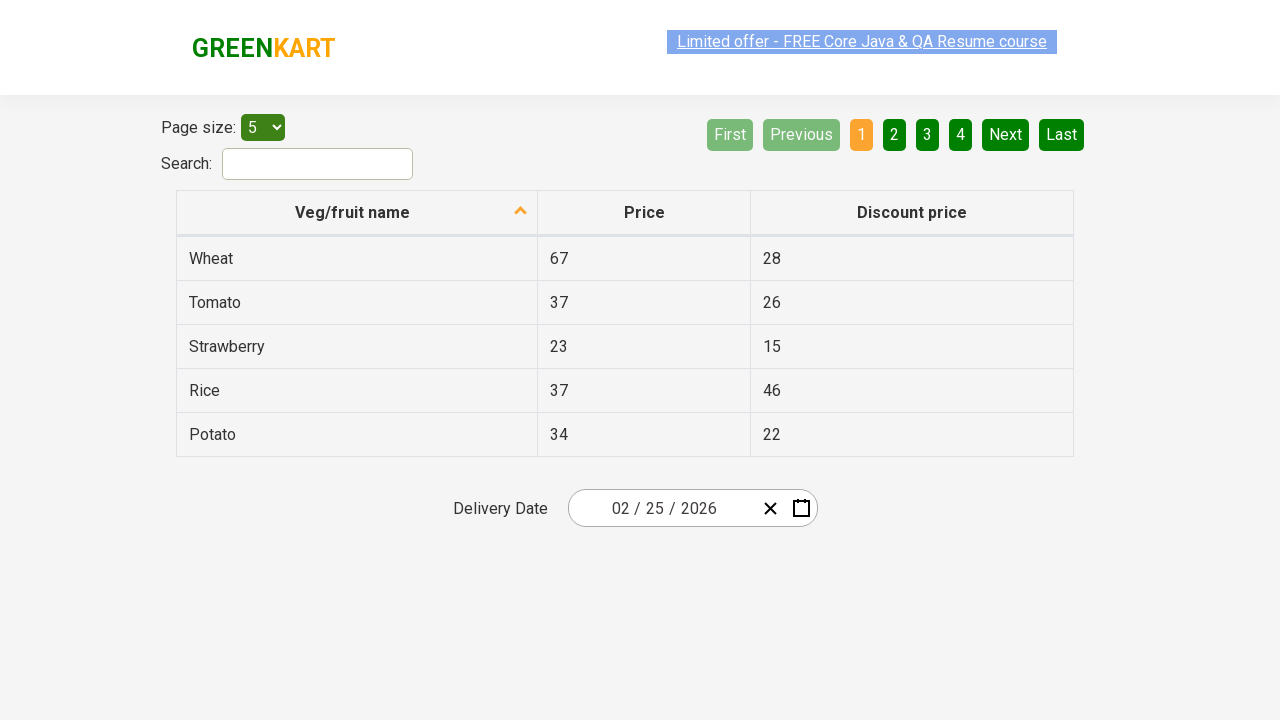

Clicked on 'Veg/fruit name' column header to sort at (353, 212) on xpath=//span[text()='Veg/fruit name']
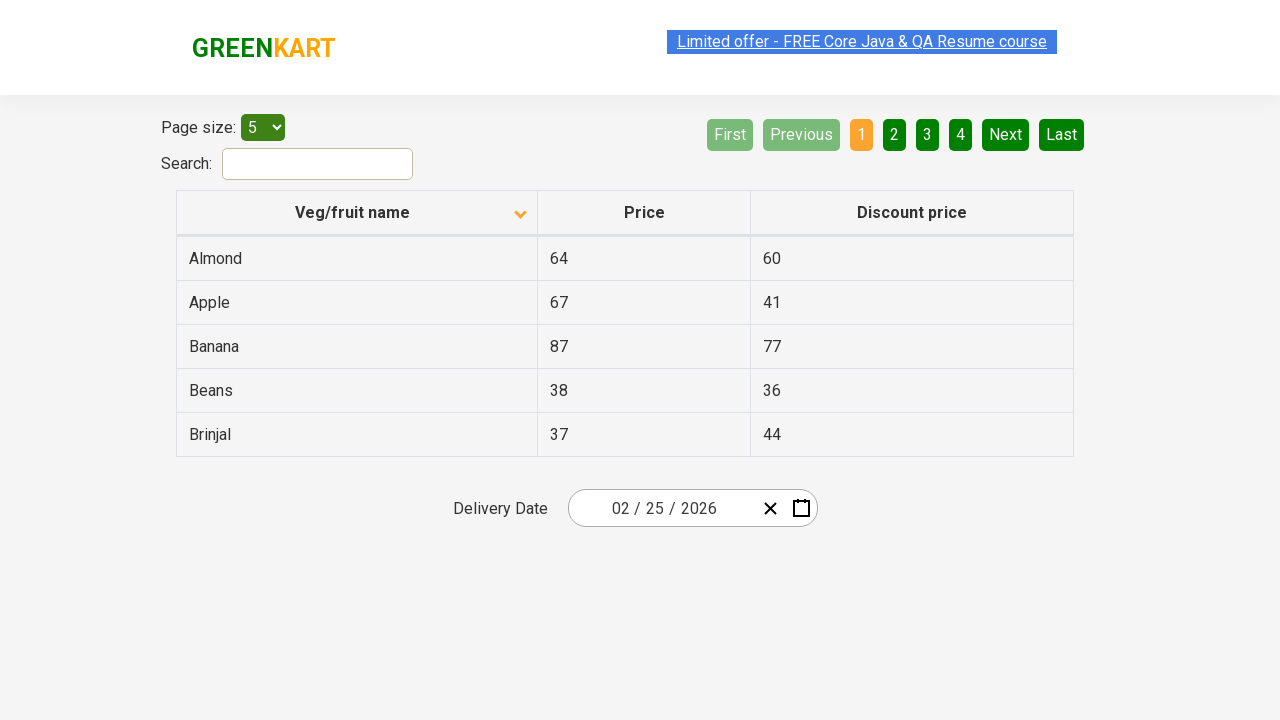

Waited 500ms for table to sort
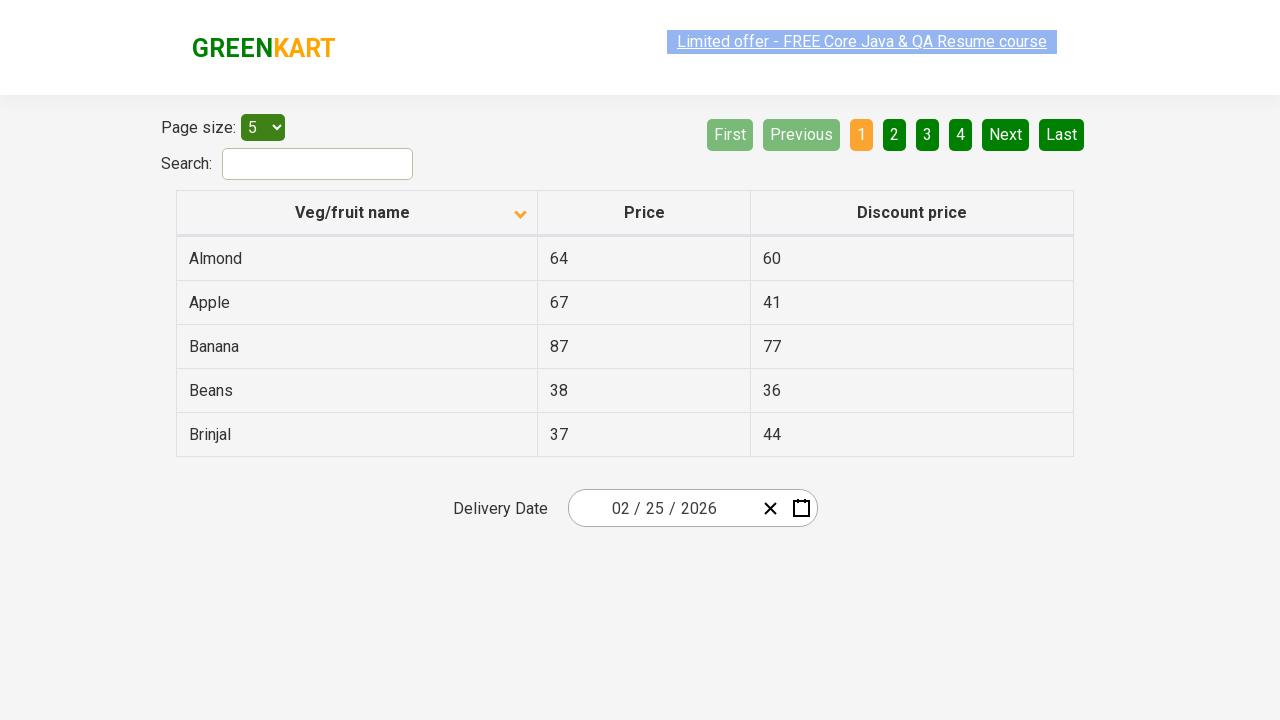

Located all vegetable/fruit name elements in first column
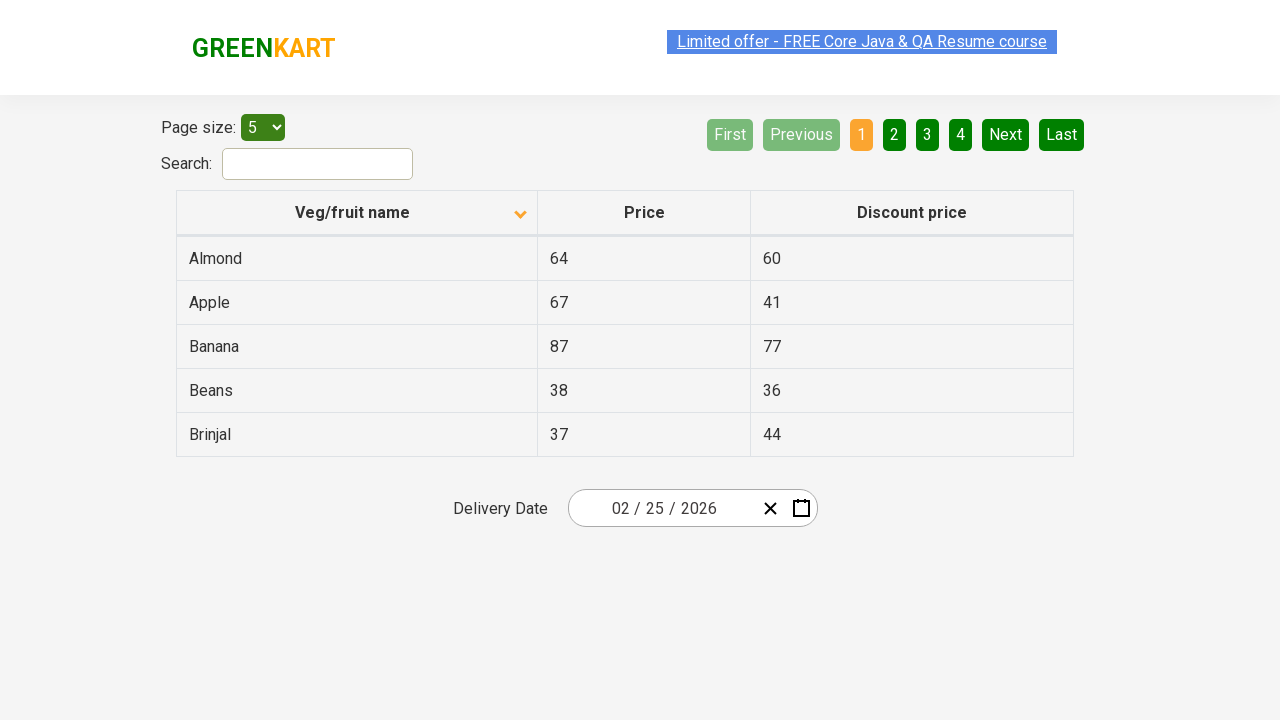

Extracted 5 vegetable names from table
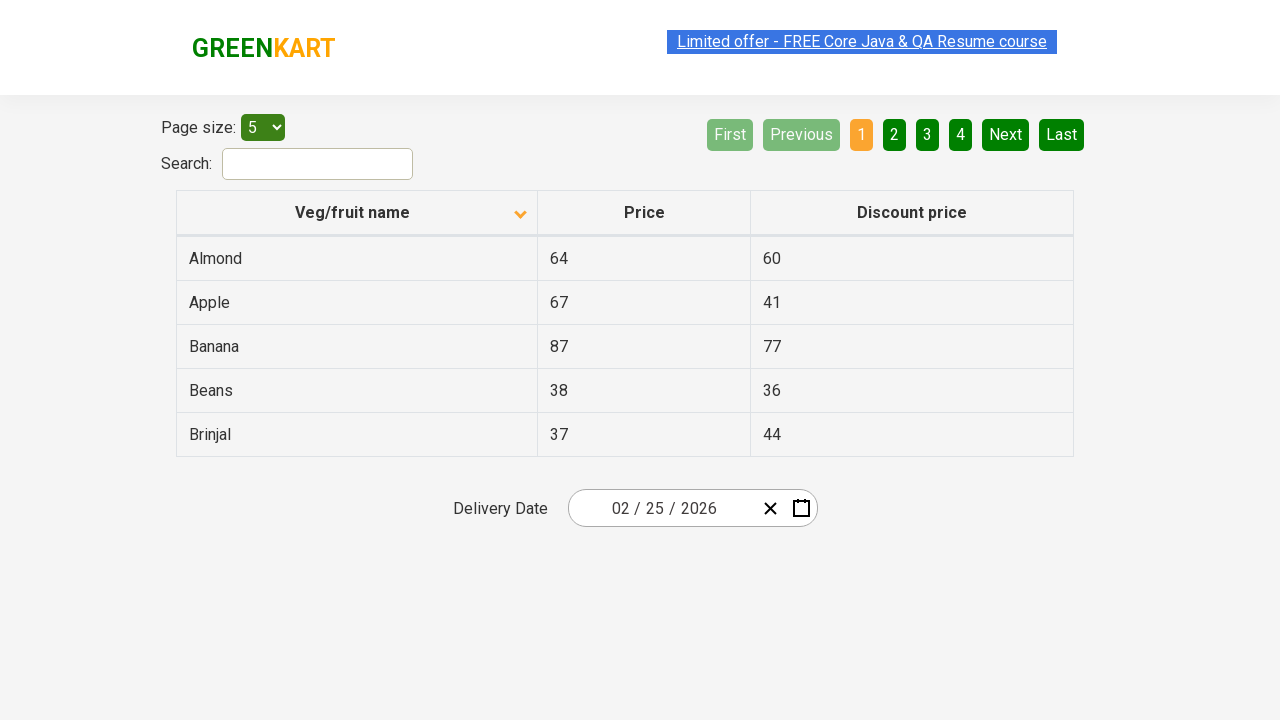

Sorted the vegetable list alphabetically for comparison
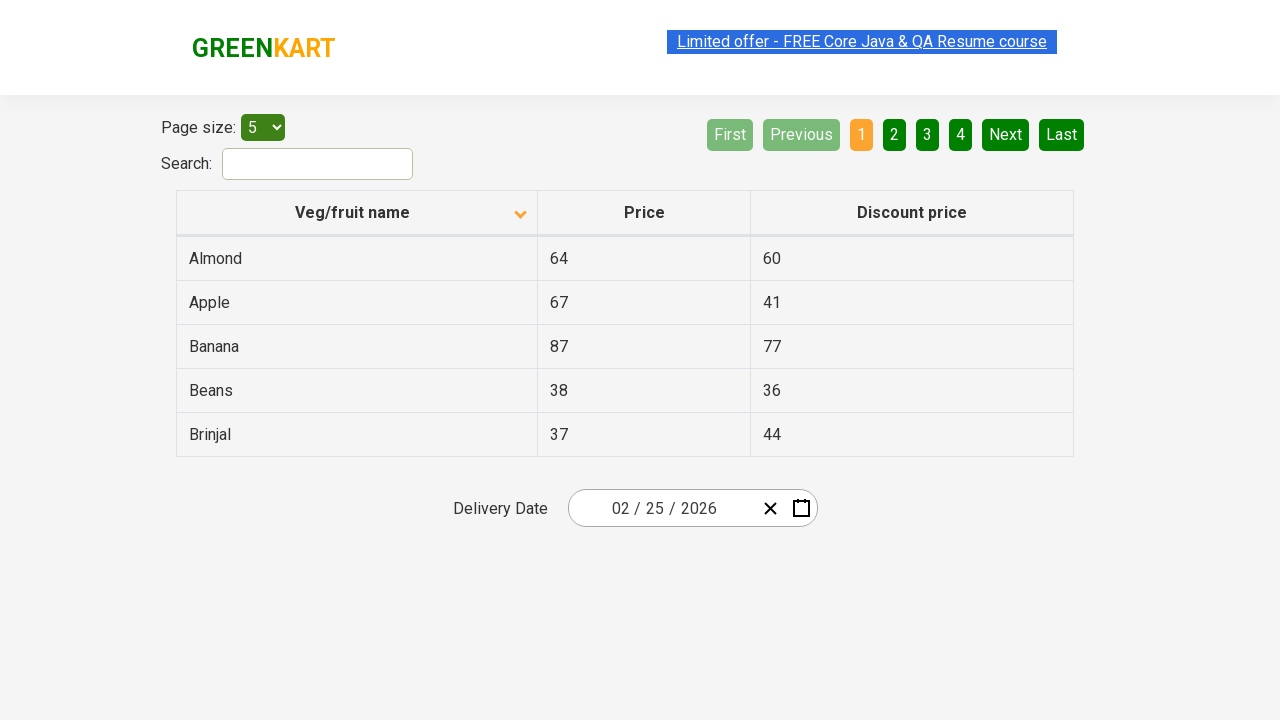

Verified that the table is sorted alphabetically
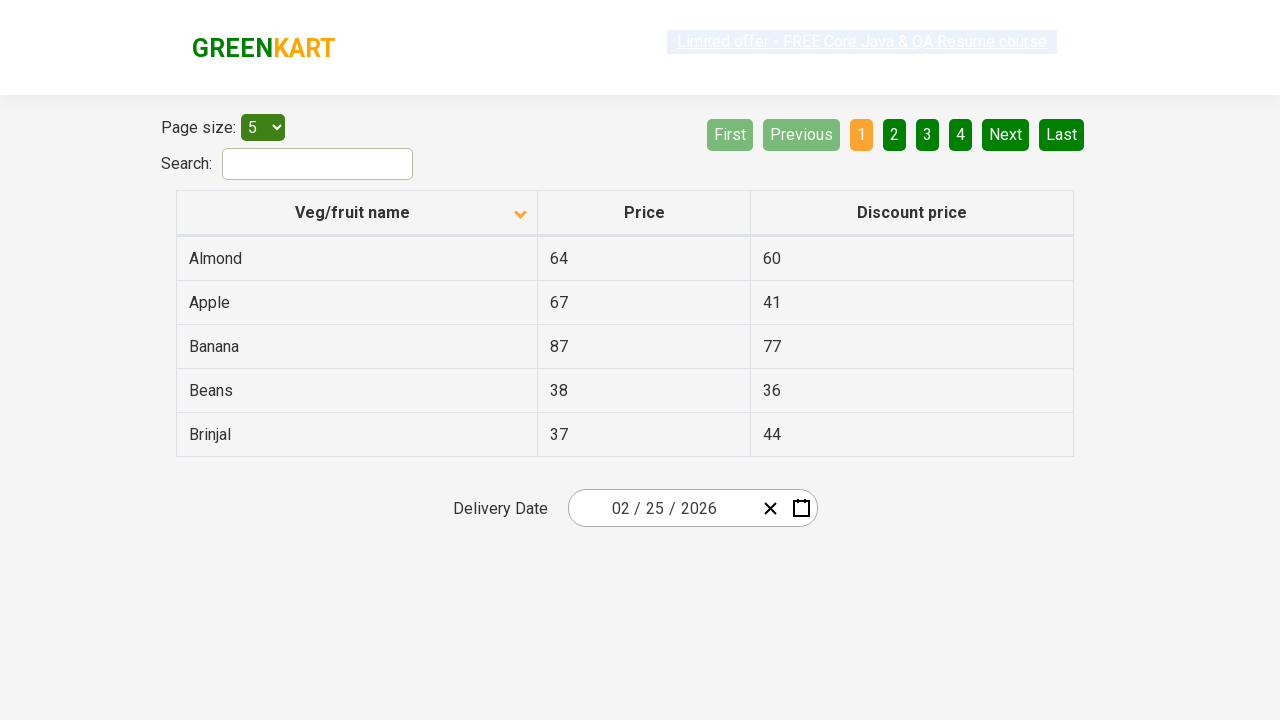

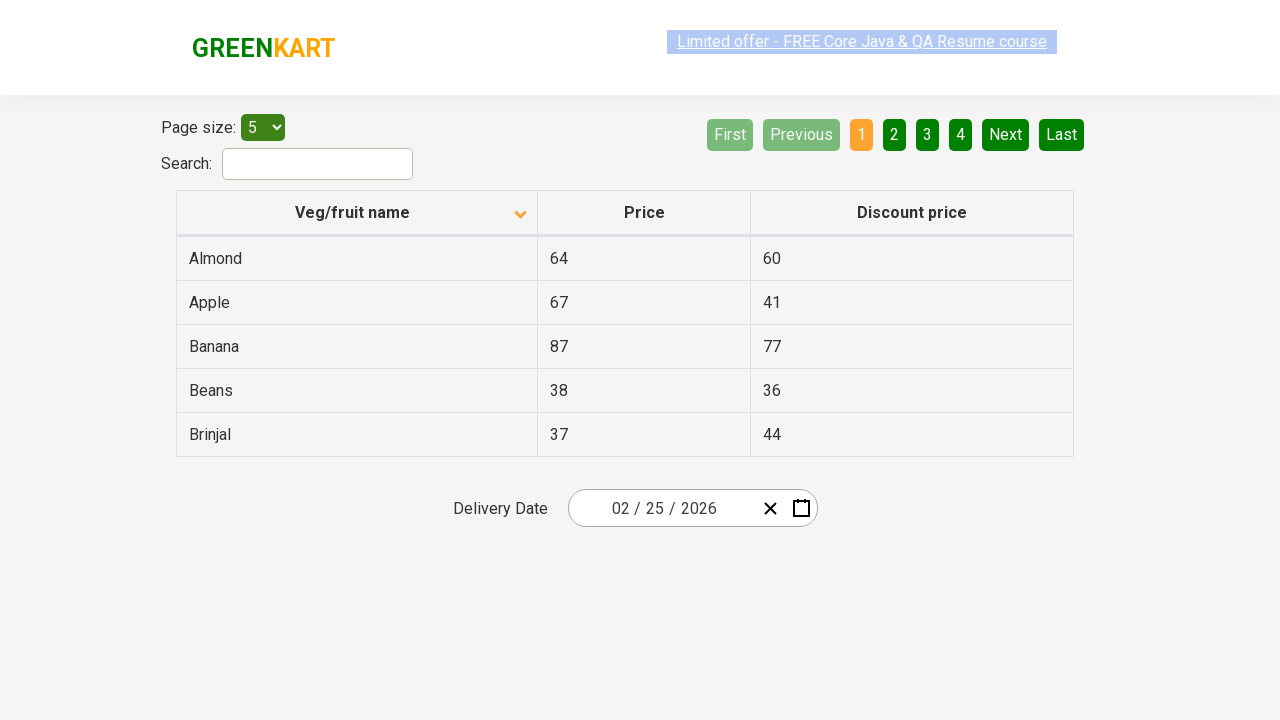